Demonstrates JavaScript execution in the browser by getting page information, modifying page content, creating new elements, and retrieving browser information.

Starting URL: https://www.example.com

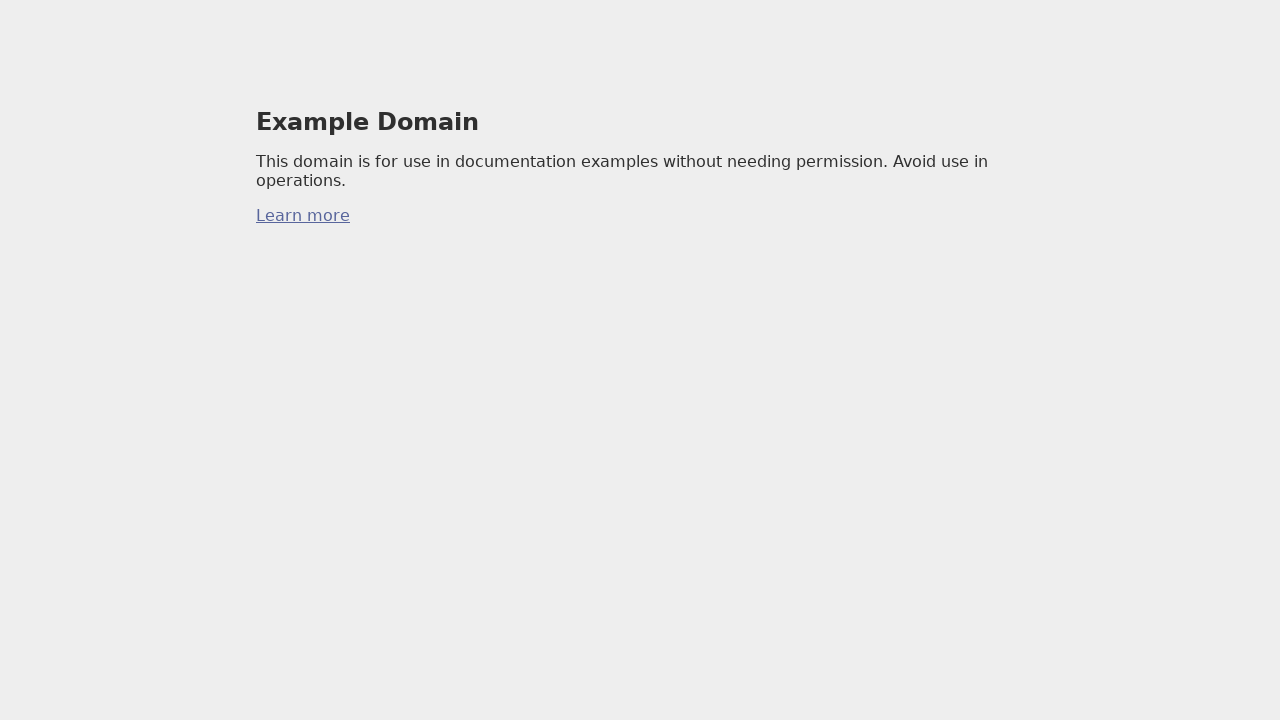

Retrieved page title via JavaScript execution
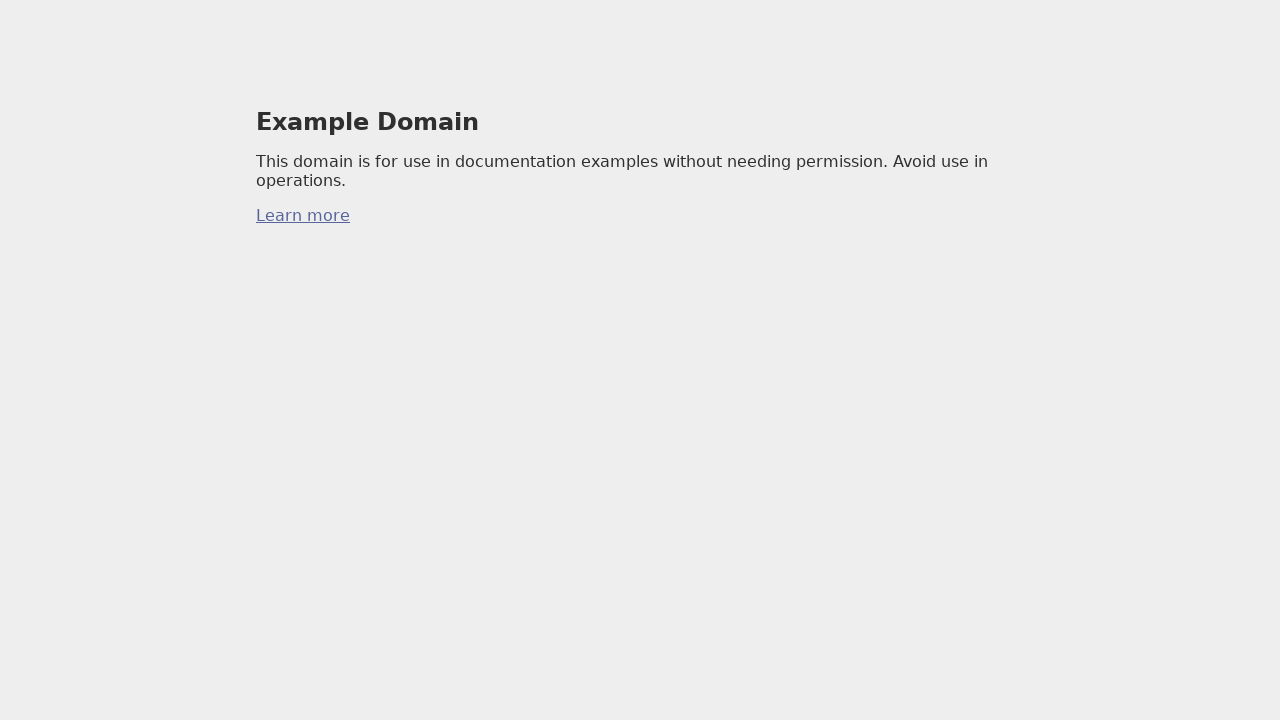

Modified h1 heading content via JavaScript
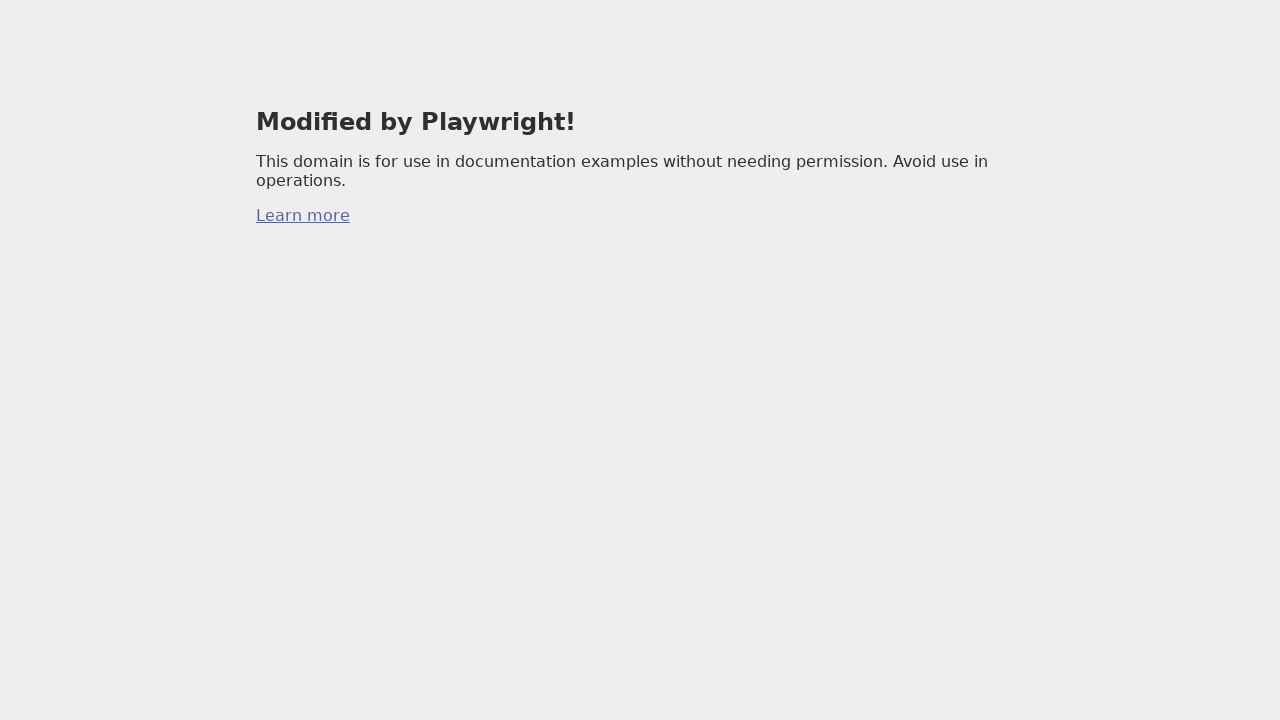

Created new div element with styling via JavaScript
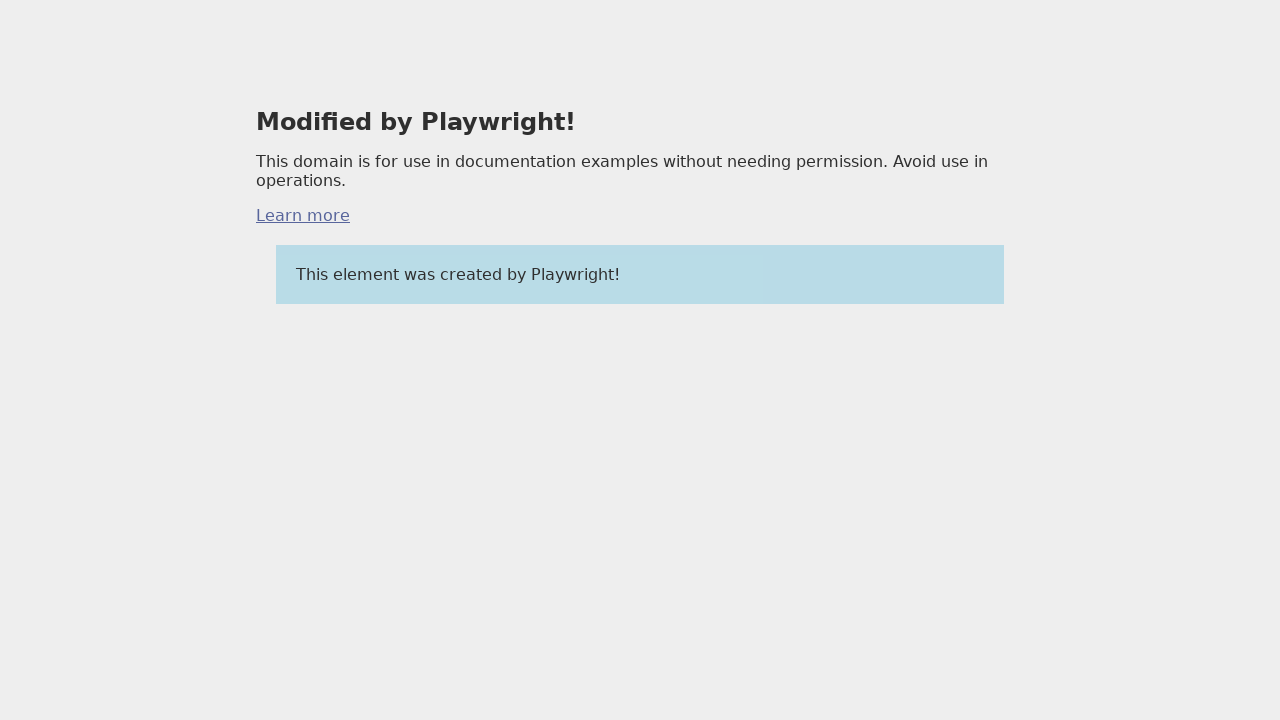

Verified newly created element is present on page
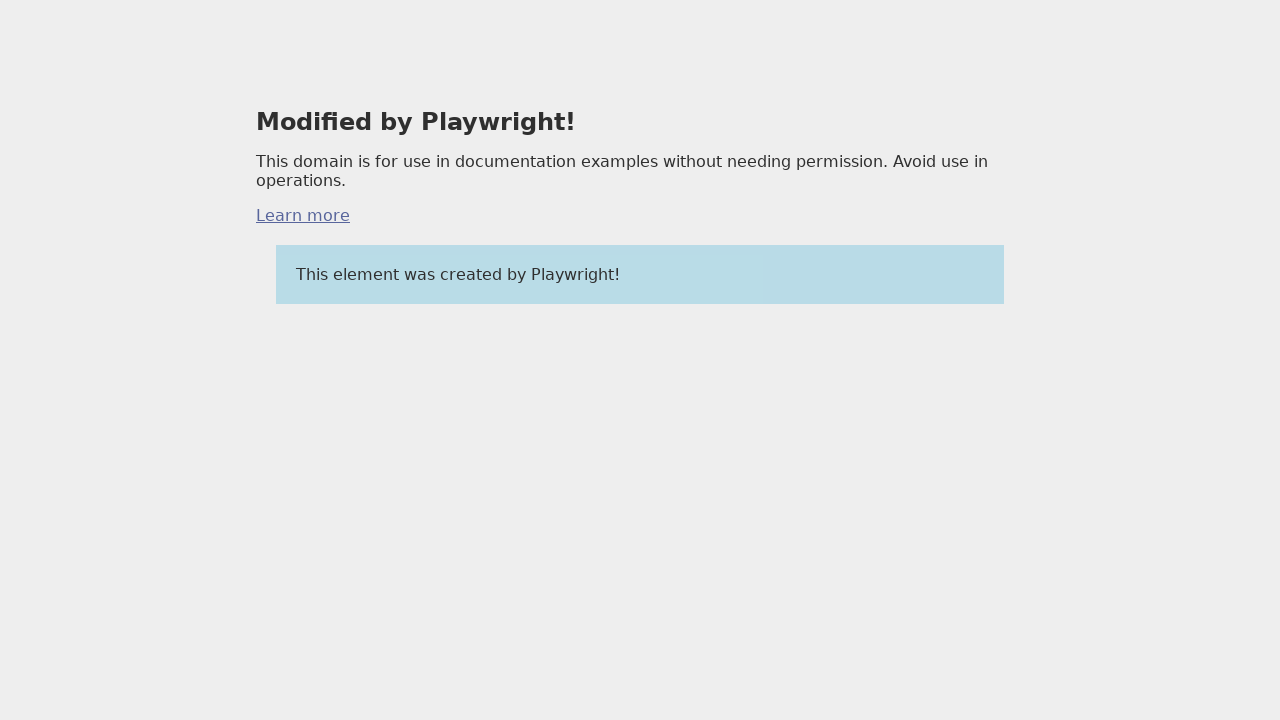

Retrieved browser information including platform, language, and cookie settings
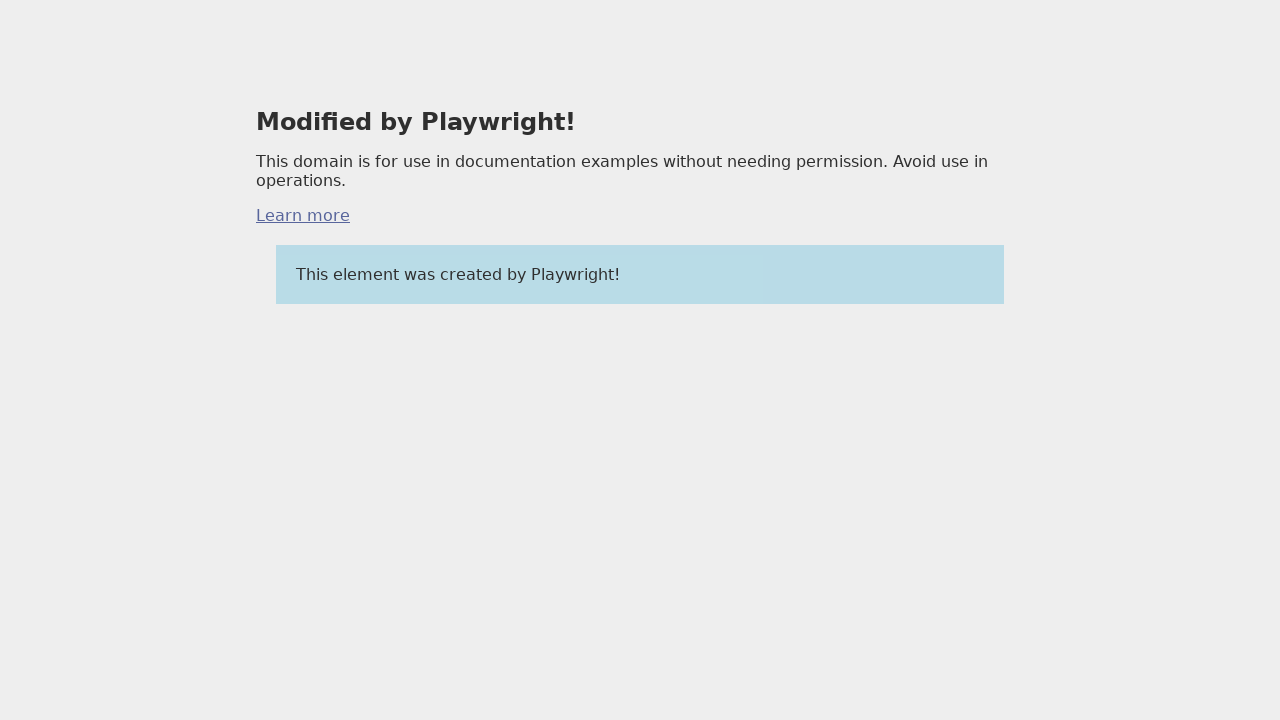

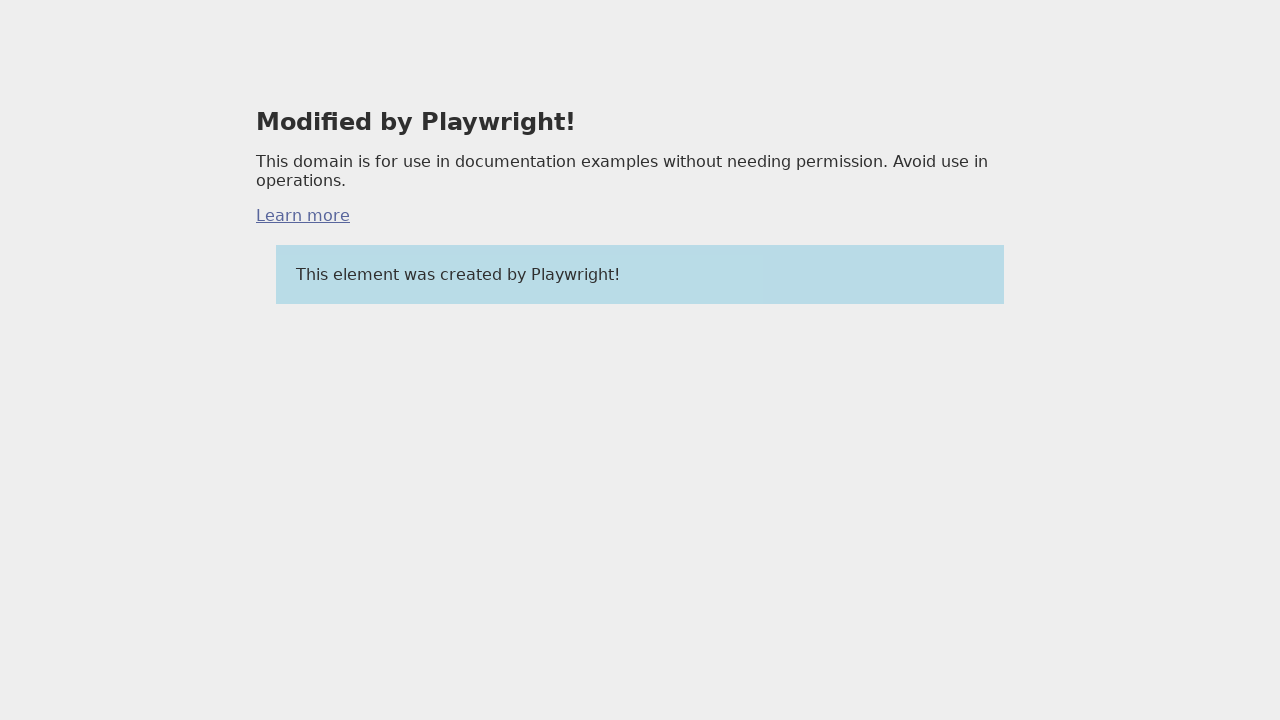